Tests that a todo item is removed when edited to an empty string

Starting URL: https://demo.playwright.dev/todomvc

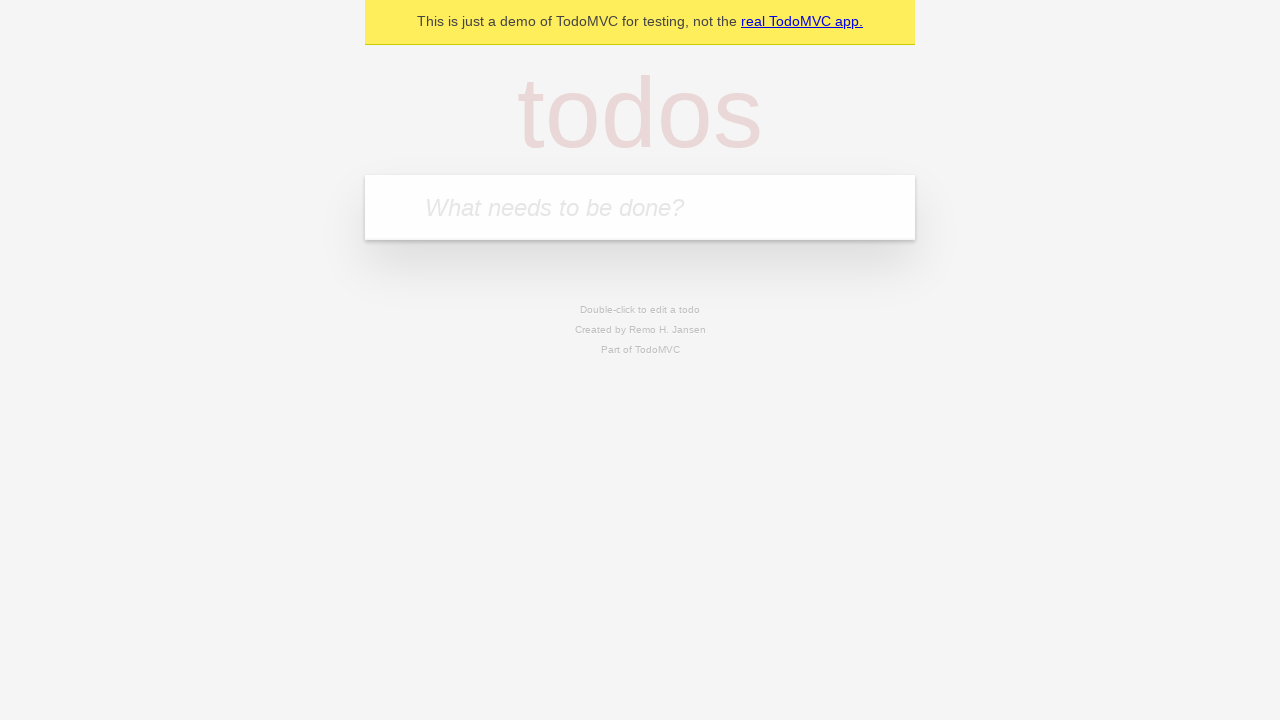

Filled todo input with 'buy some cheese' on internal:attr=[placeholder="What needs to be done?"i]
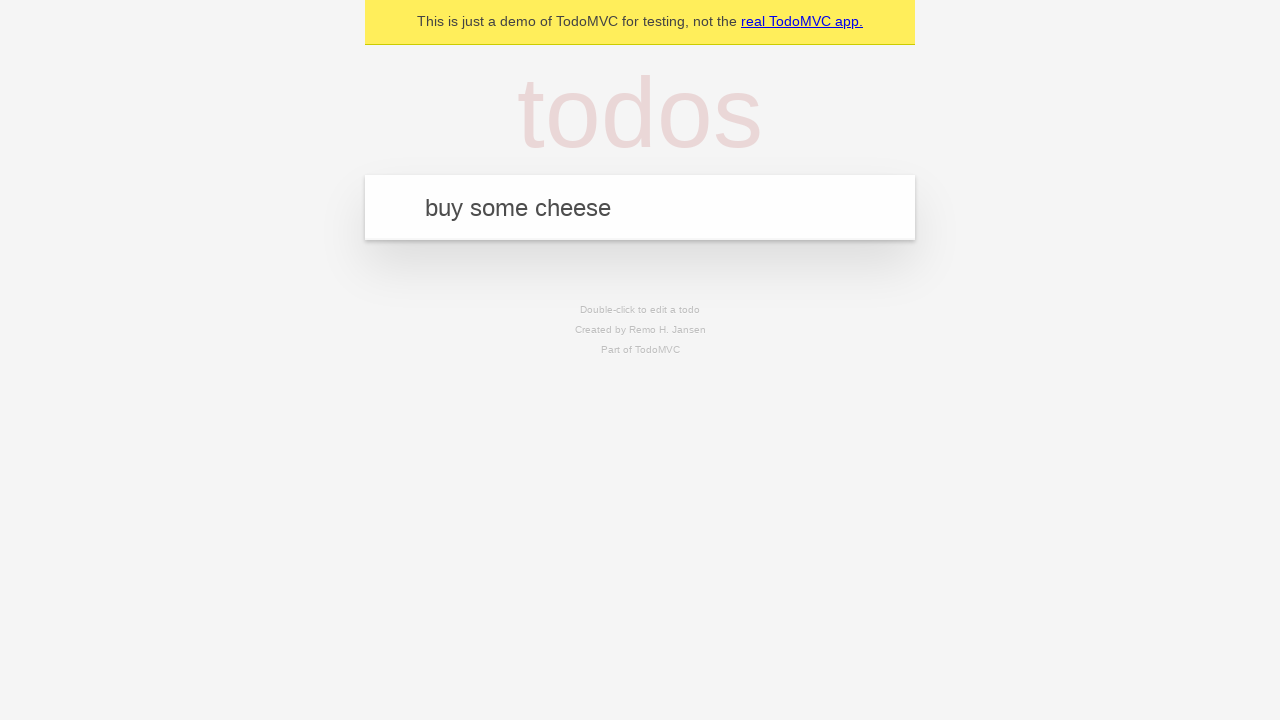

Pressed Enter to create first todo on internal:attr=[placeholder="What needs to be done?"i]
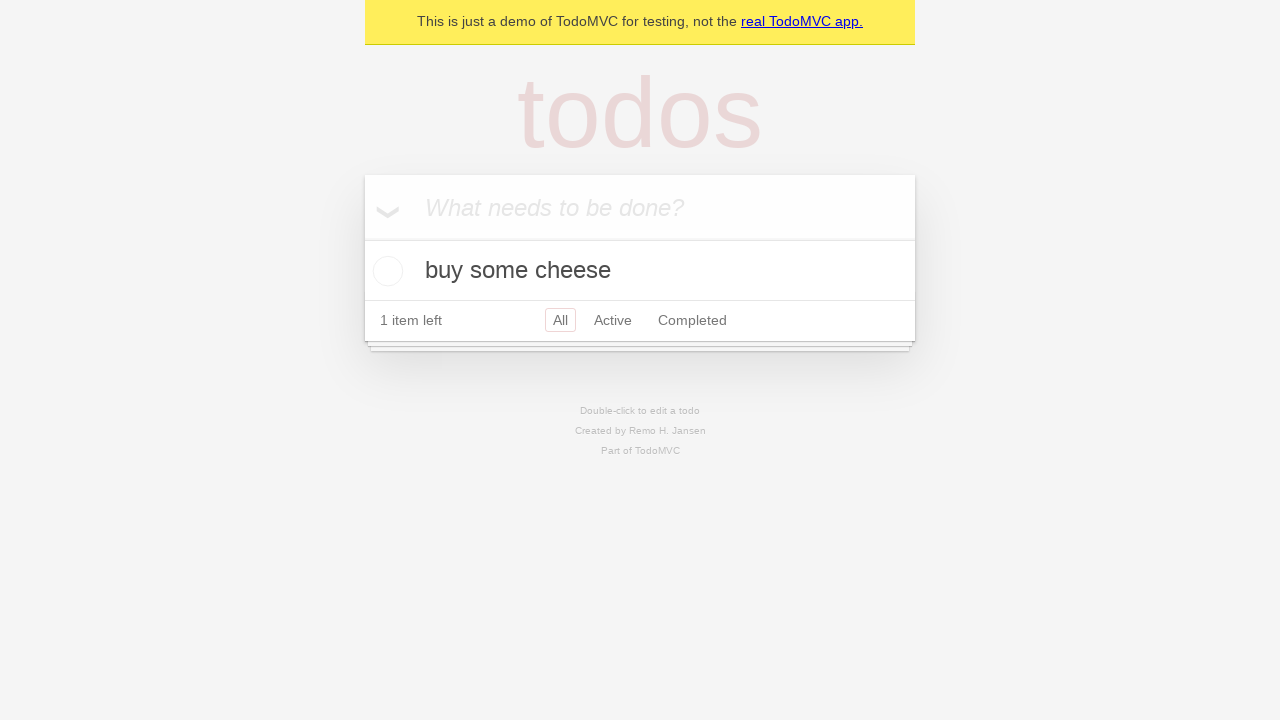

Filled todo input with 'feed the cat' on internal:attr=[placeholder="What needs to be done?"i]
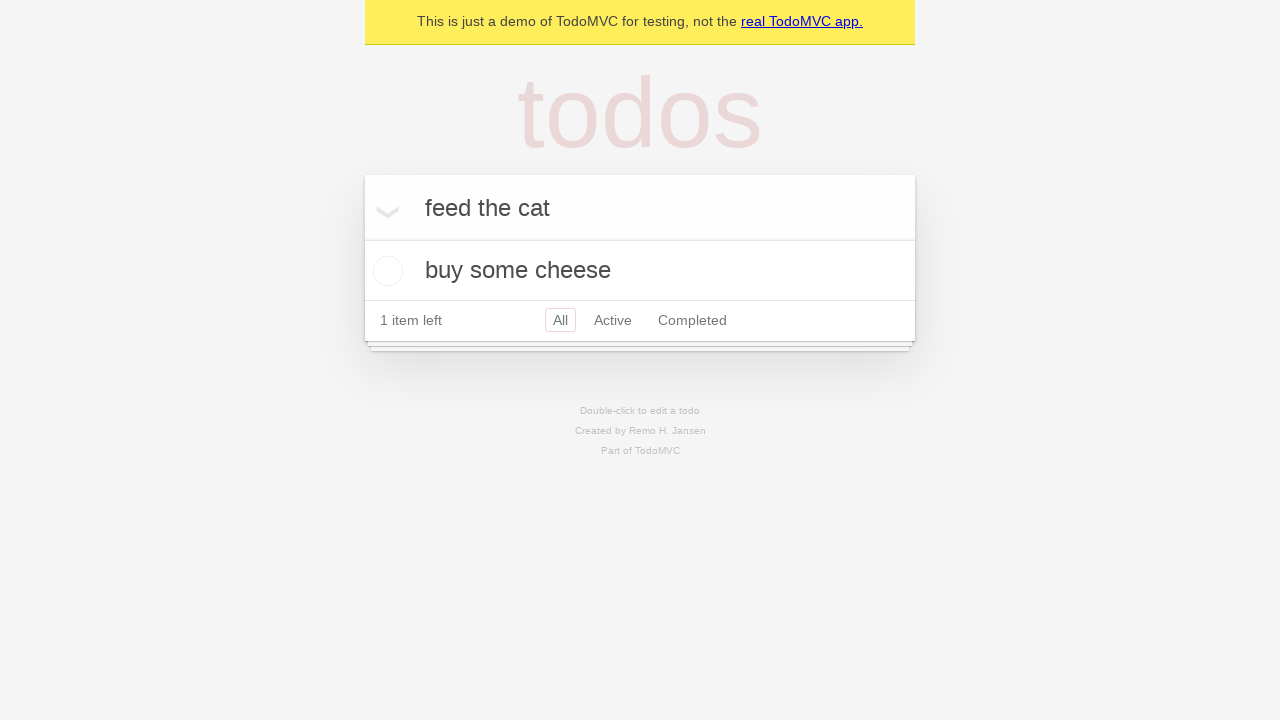

Pressed Enter to create second todo on internal:attr=[placeholder="What needs to be done?"i]
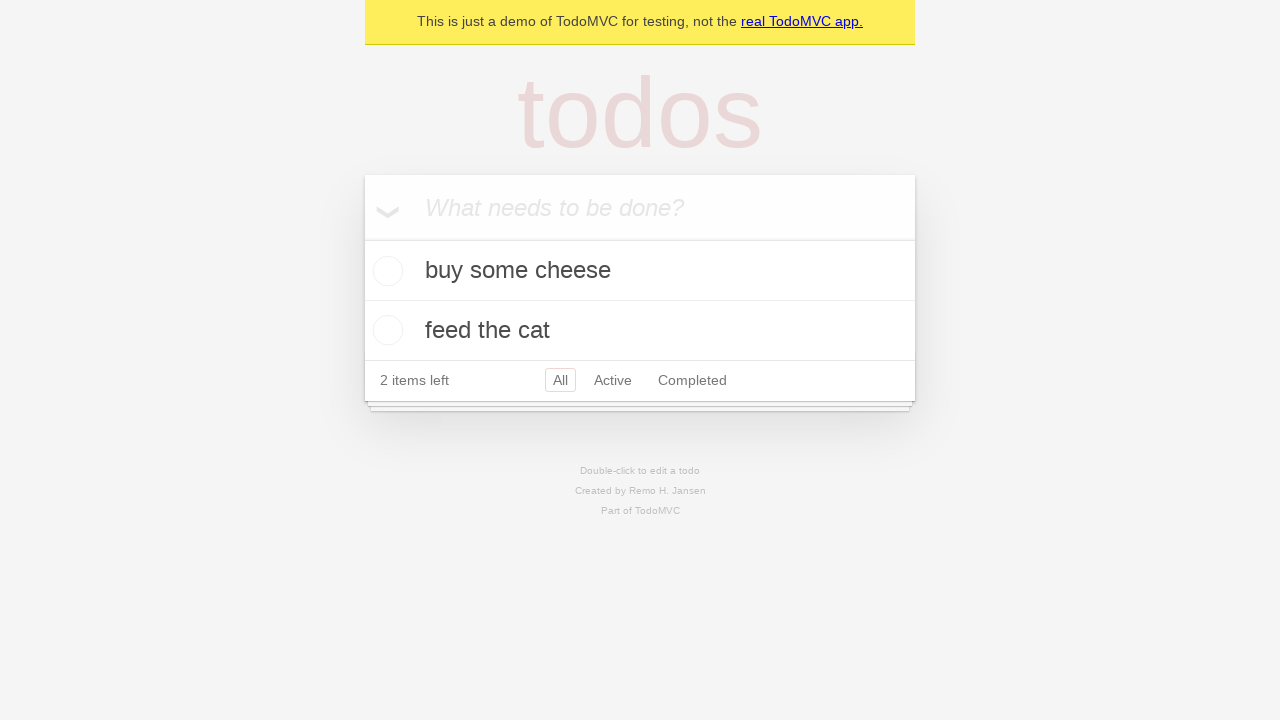

Filled todo input with 'book a doctors appointment' on internal:attr=[placeholder="What needs to be done?"i]
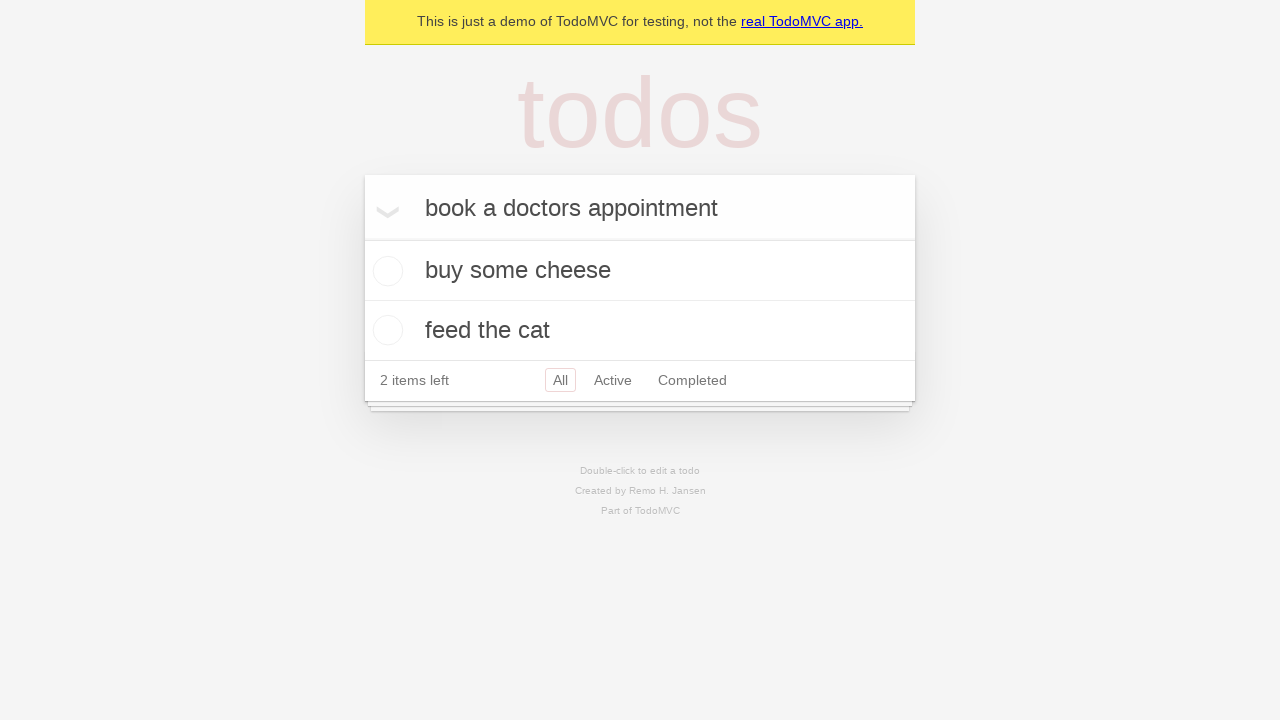

Pressed Enter to create third todo on internal:attr=[placeholder="What needs to be done?"i]
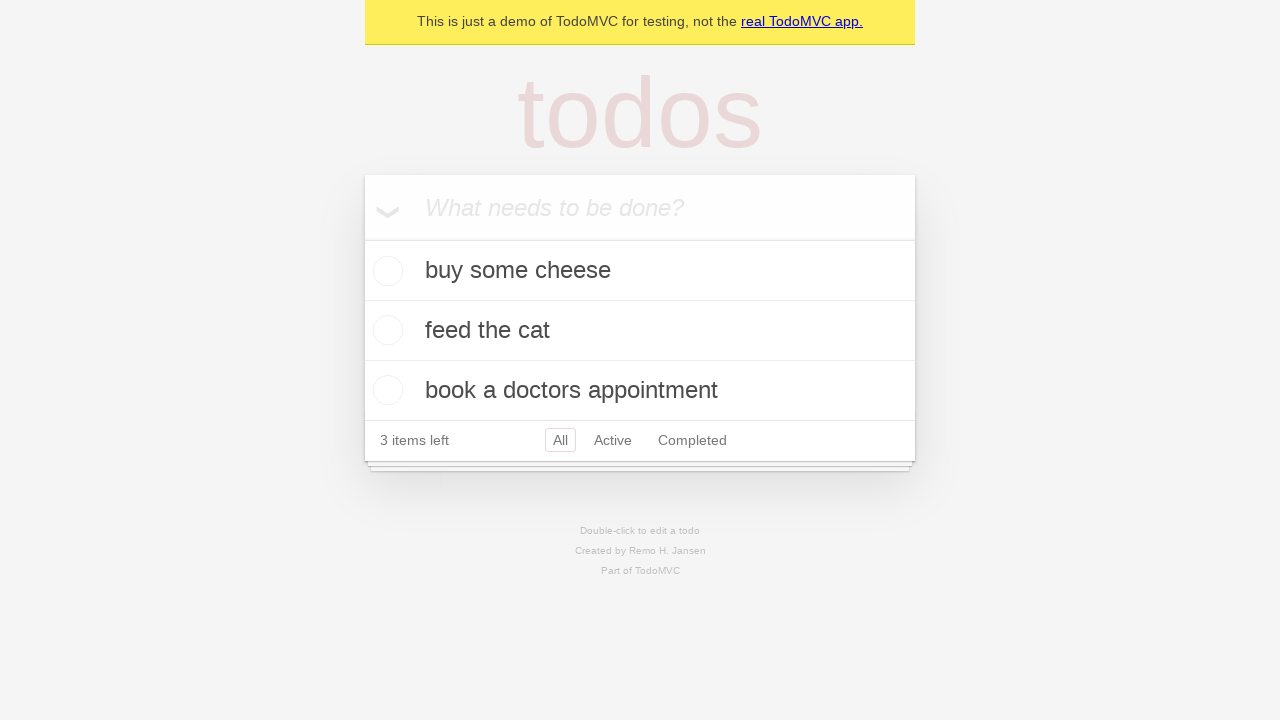

Double-clicked second todo item to enter edit mode at (640, 331) on internal:testid=[data-testid="todo-item"s] >> nth=1
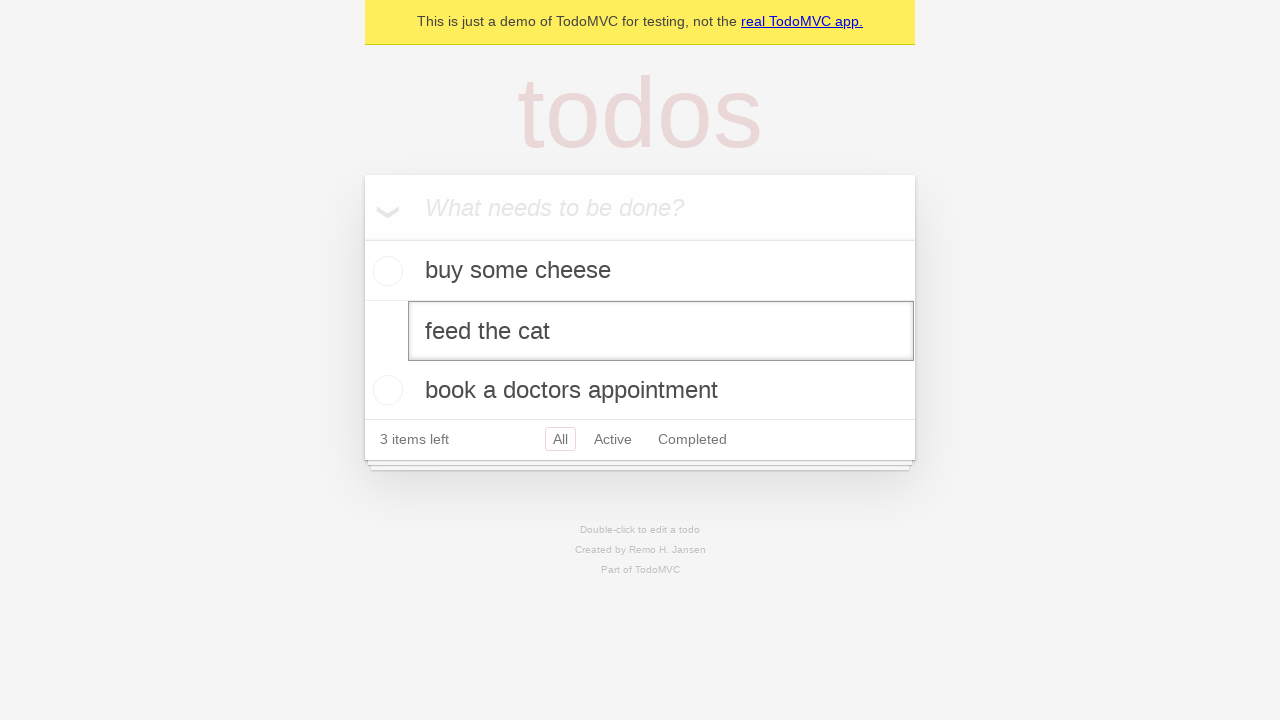

Cleared todo text by filling with empty string on internal:testid=[data-testid="todo-item"s] >> nth=1 >> internal:role=textbox[nam
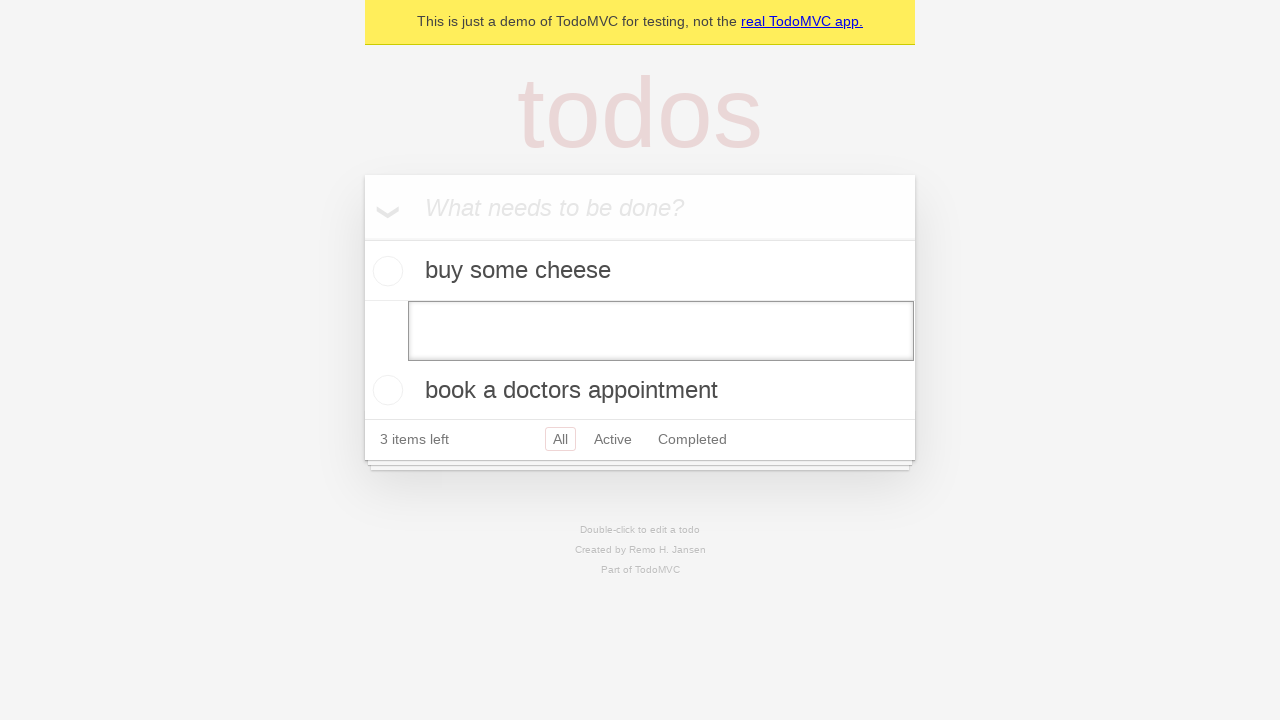

Pressed Enter to confirm edit with empty string, removing the todo item on internal:testid=[data-testid="todo-item"s] >> nth=1 >> internal:role=textbox[nam
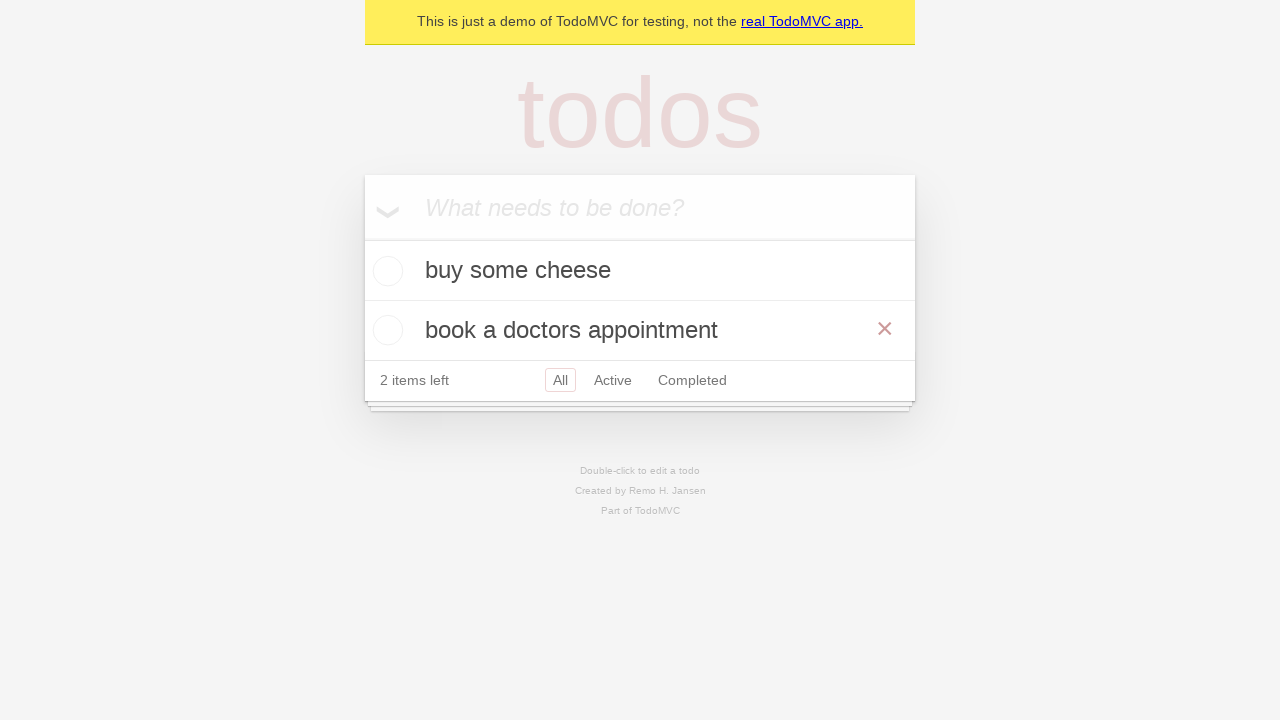

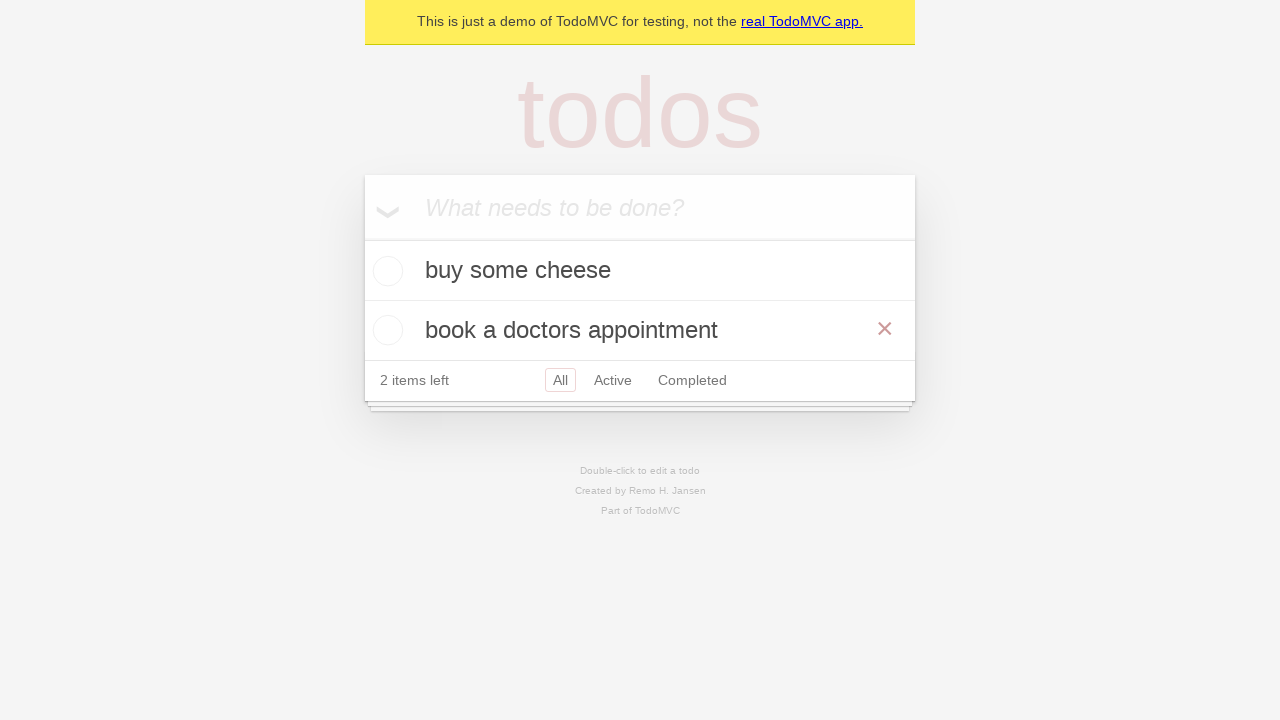